Tests dynamic controls page by clicking the Enable button to enable an input field, typing text into it, then clearing it. Also navigates to drag and drop page to verify column element positions.

Starting URL: http://the-internet.herokuapp.com/dynamic_controls

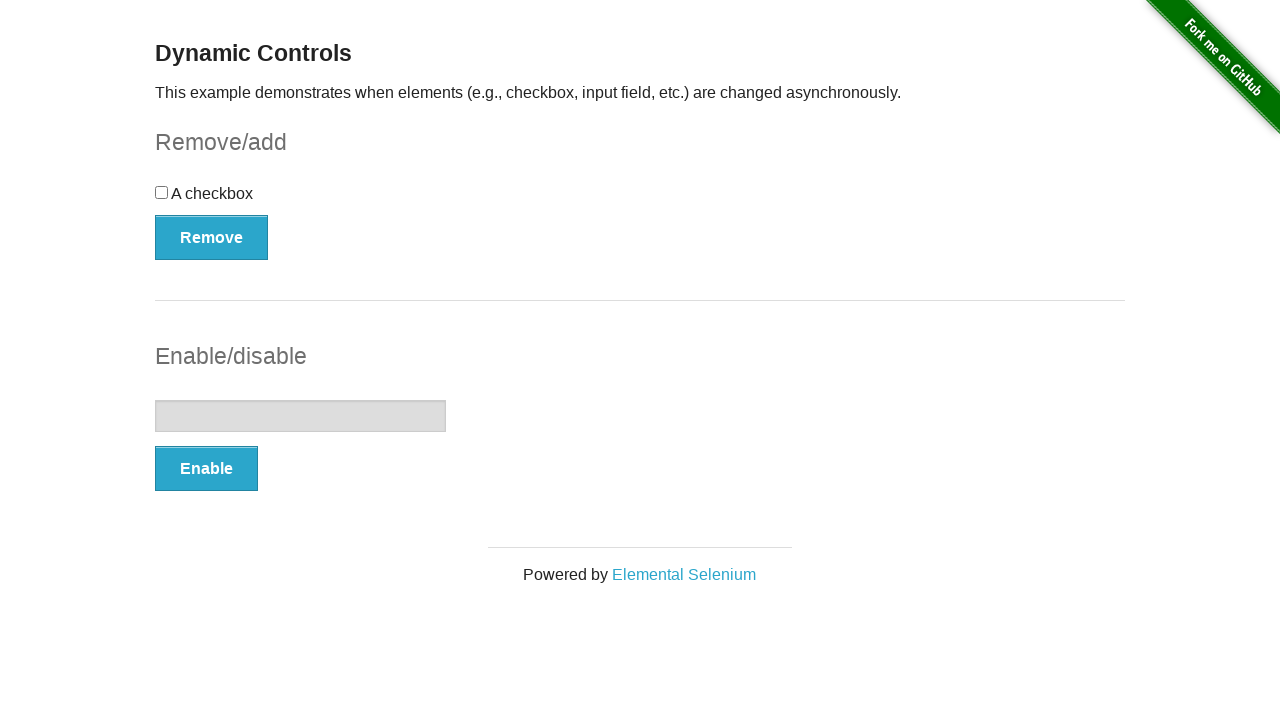

Clicked the Enable button to enable the input field at (206, 469) on xpath=//button[contains(text(),'Enable')]
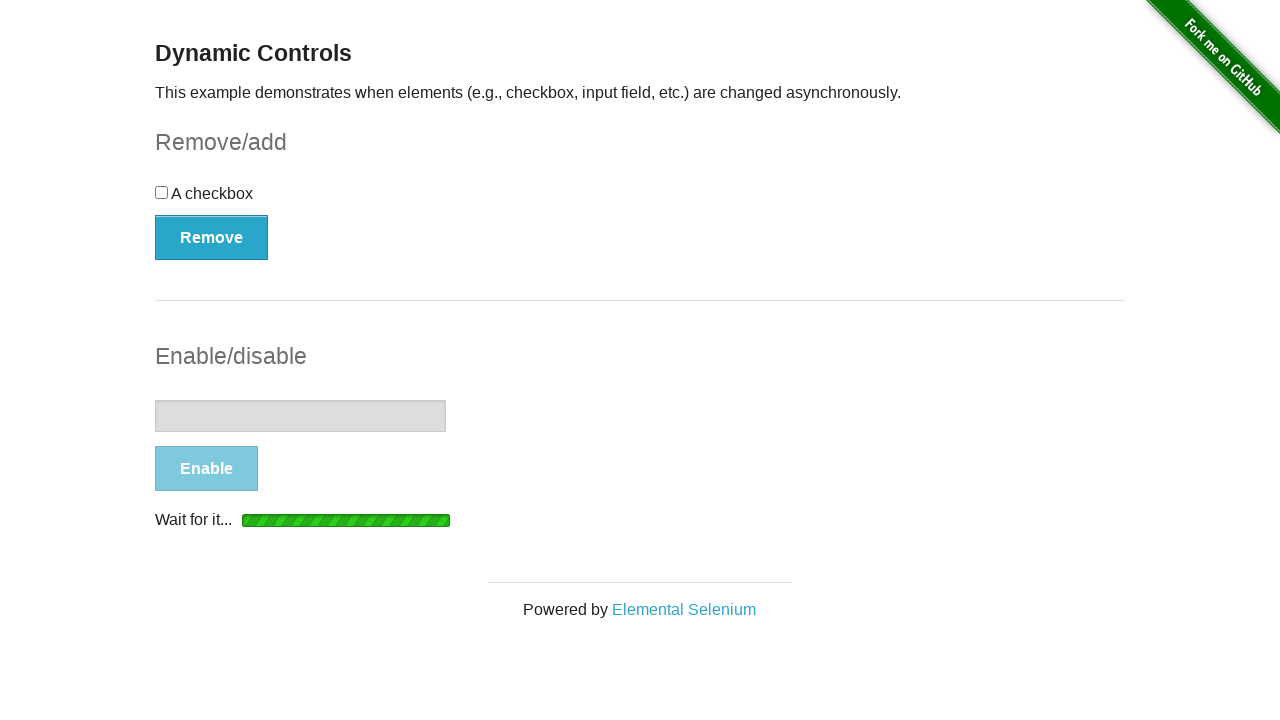

Input field became visible
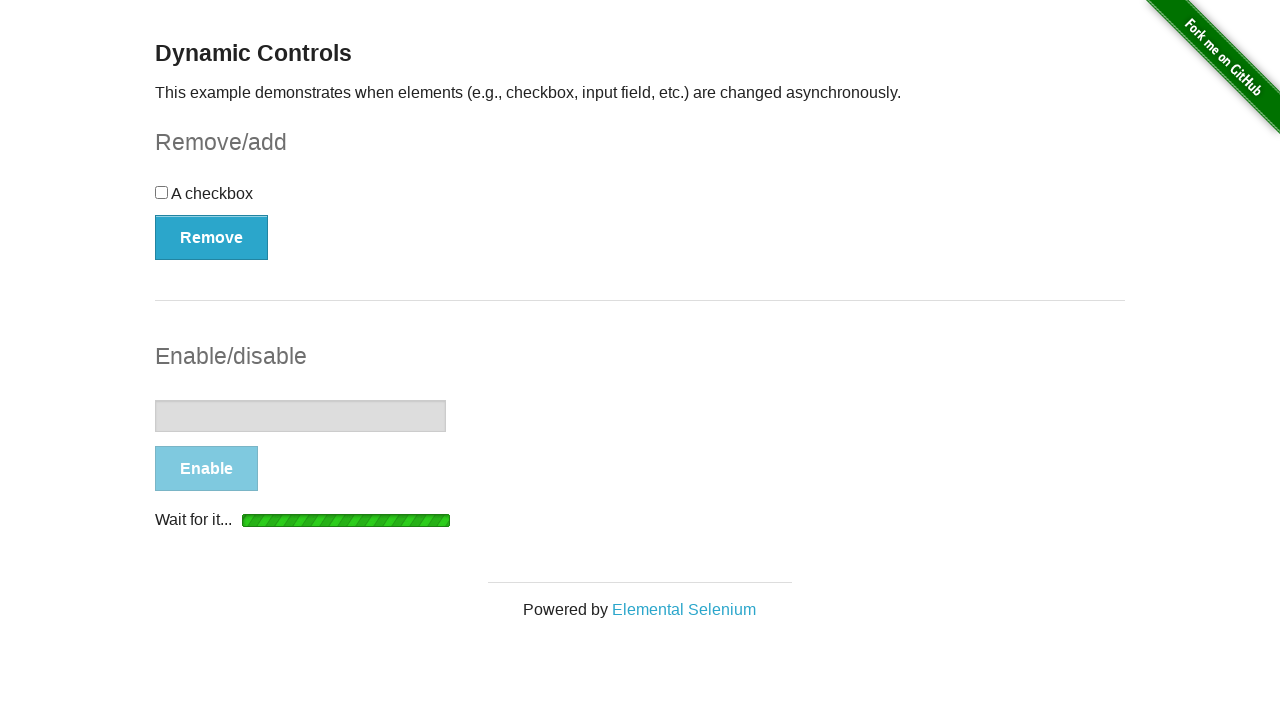

Waited 3 seconds for input field to be fully enabled
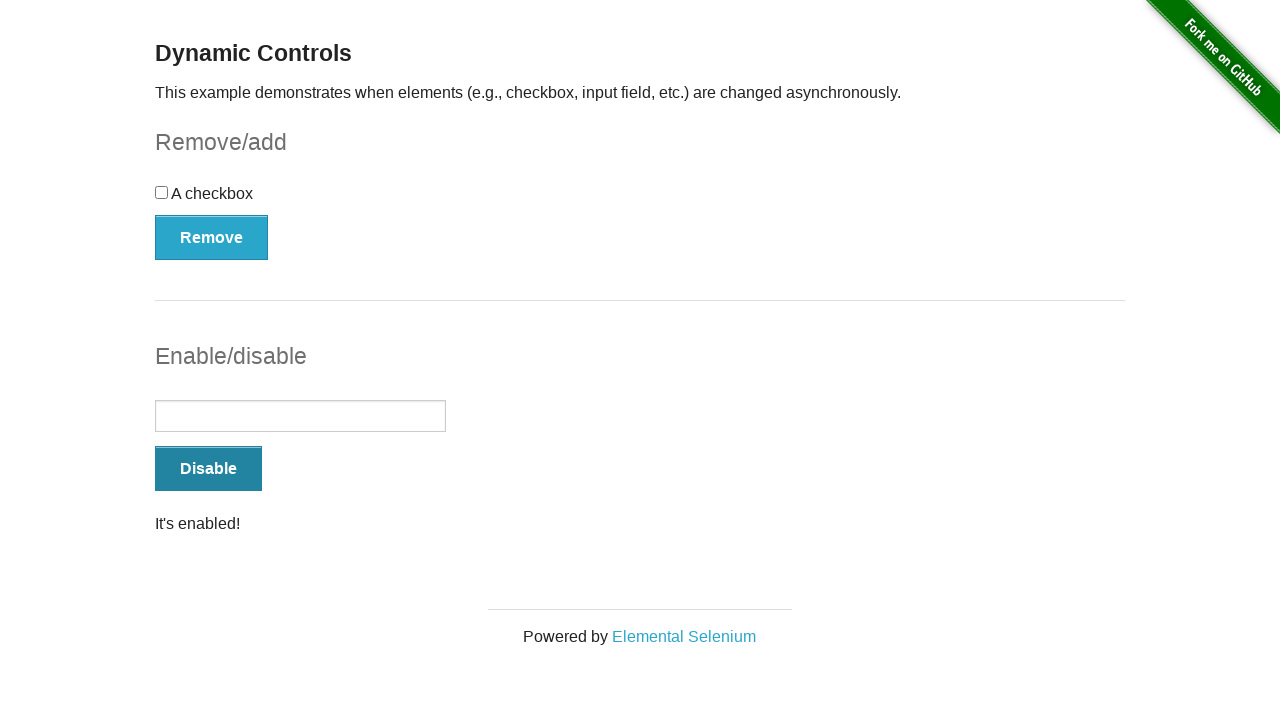

Verified that success message is displayed
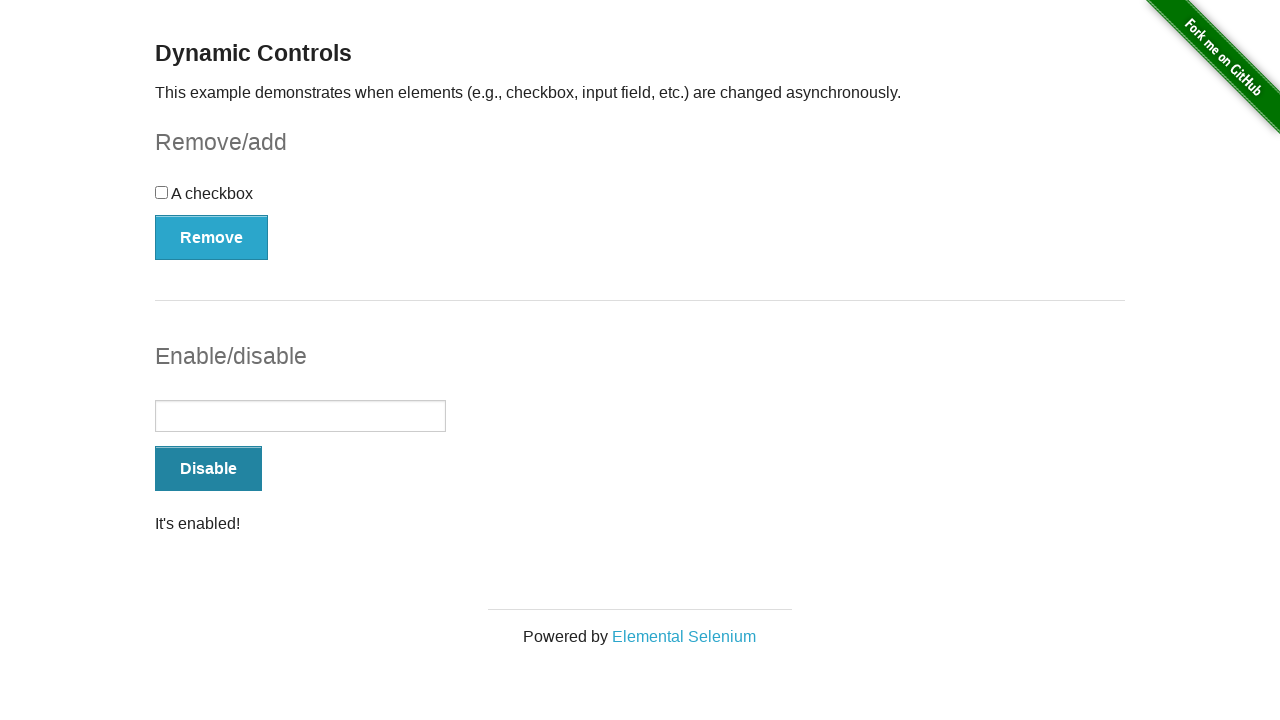

Typed 'Bootcamp' into the enabled input field on //input[@type='text']
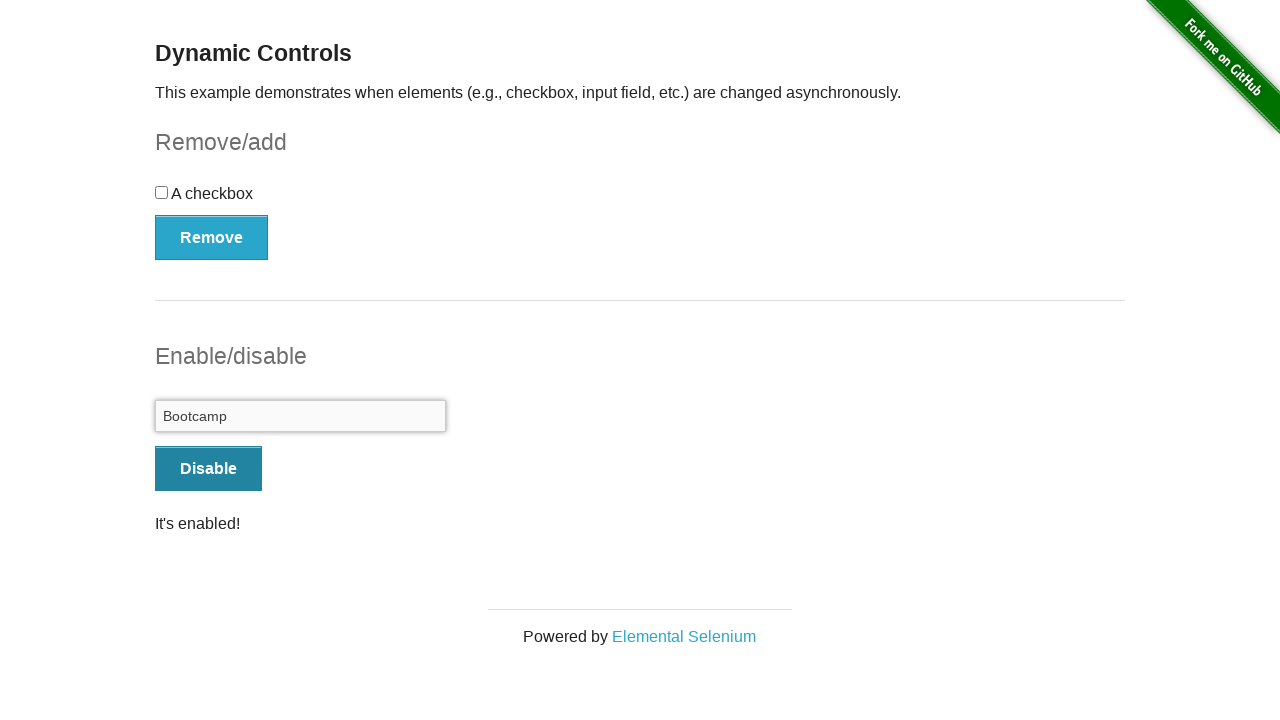

Waited 3 seconds before clearing the input field
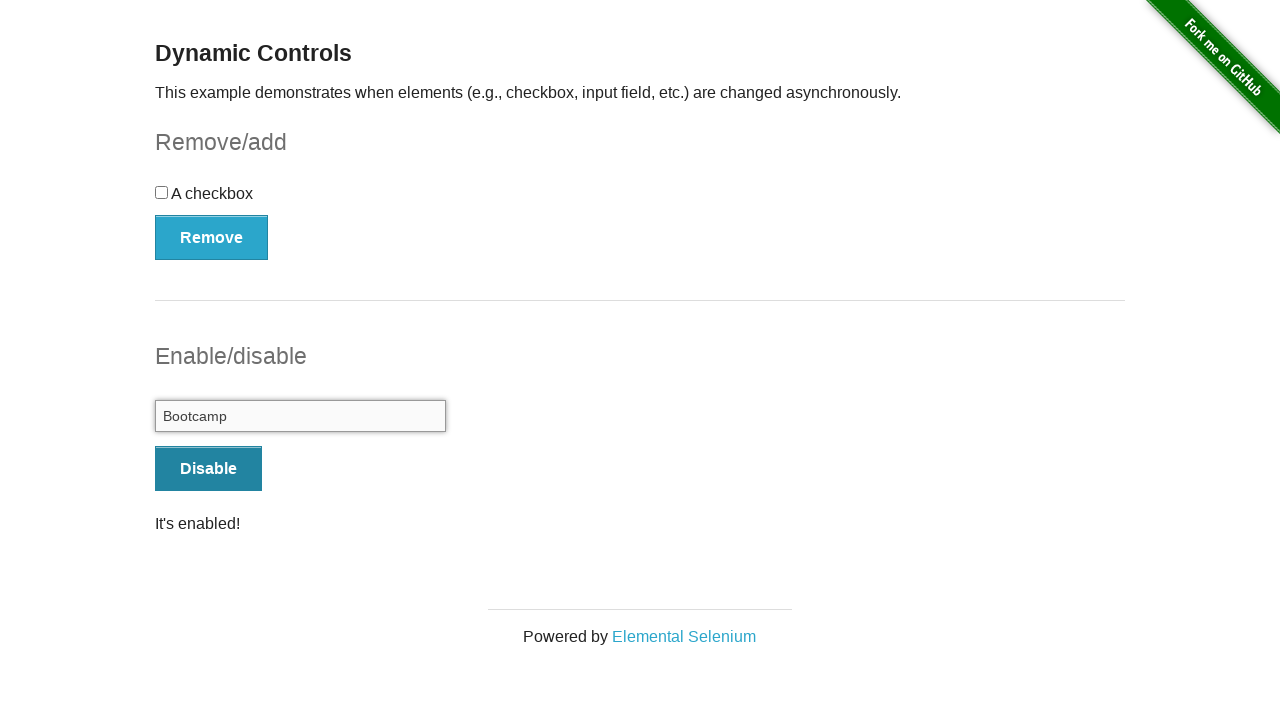

Cleared the input field on //input[@type='text']
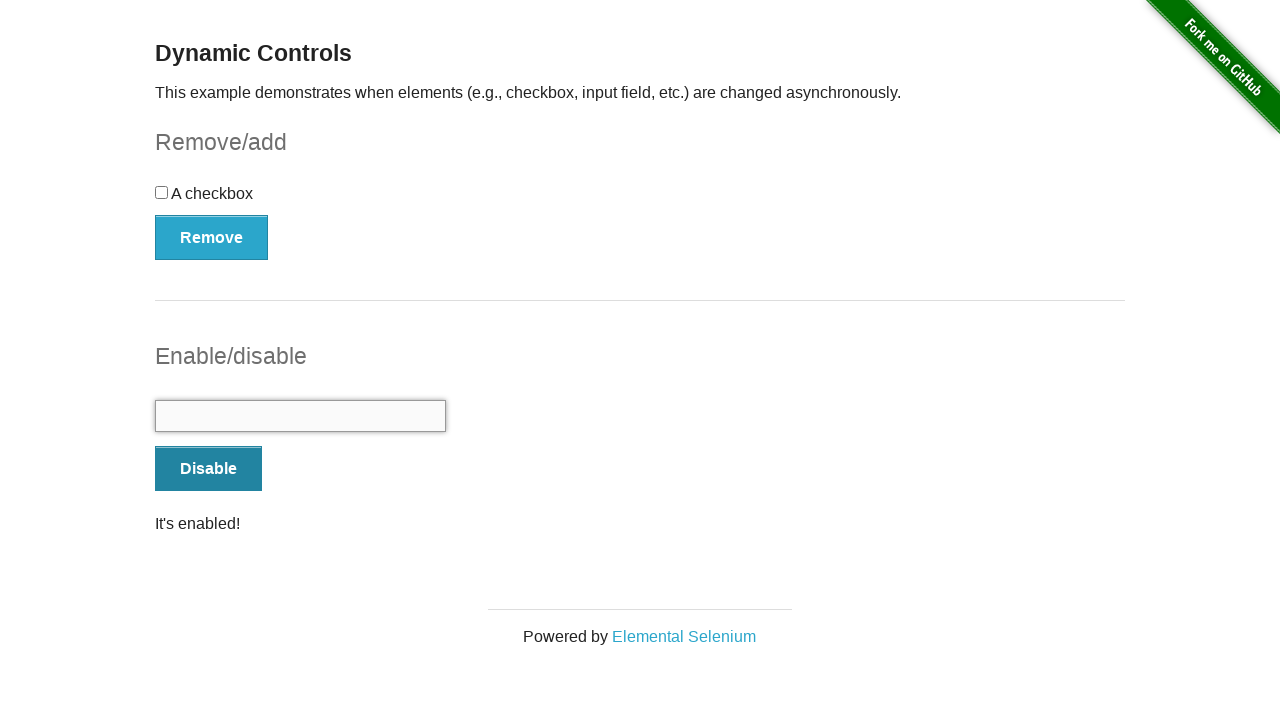

Navigated to the drag and drop page
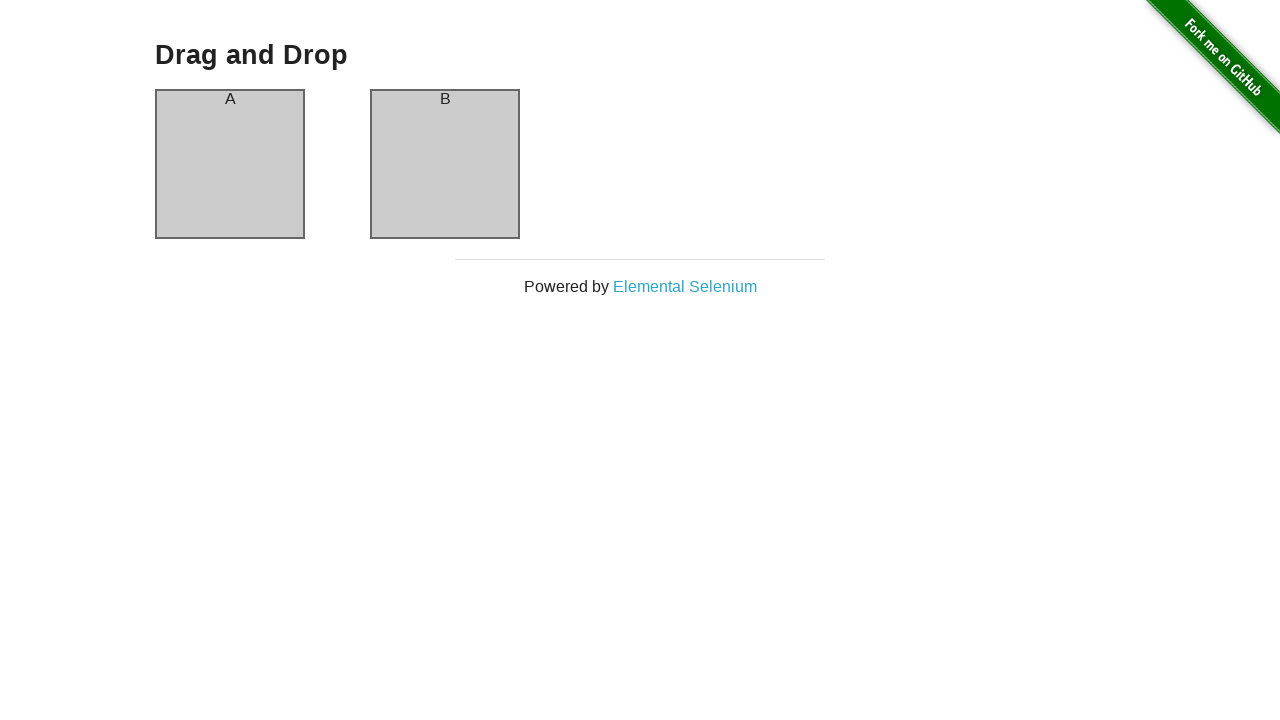

Column A element is visible
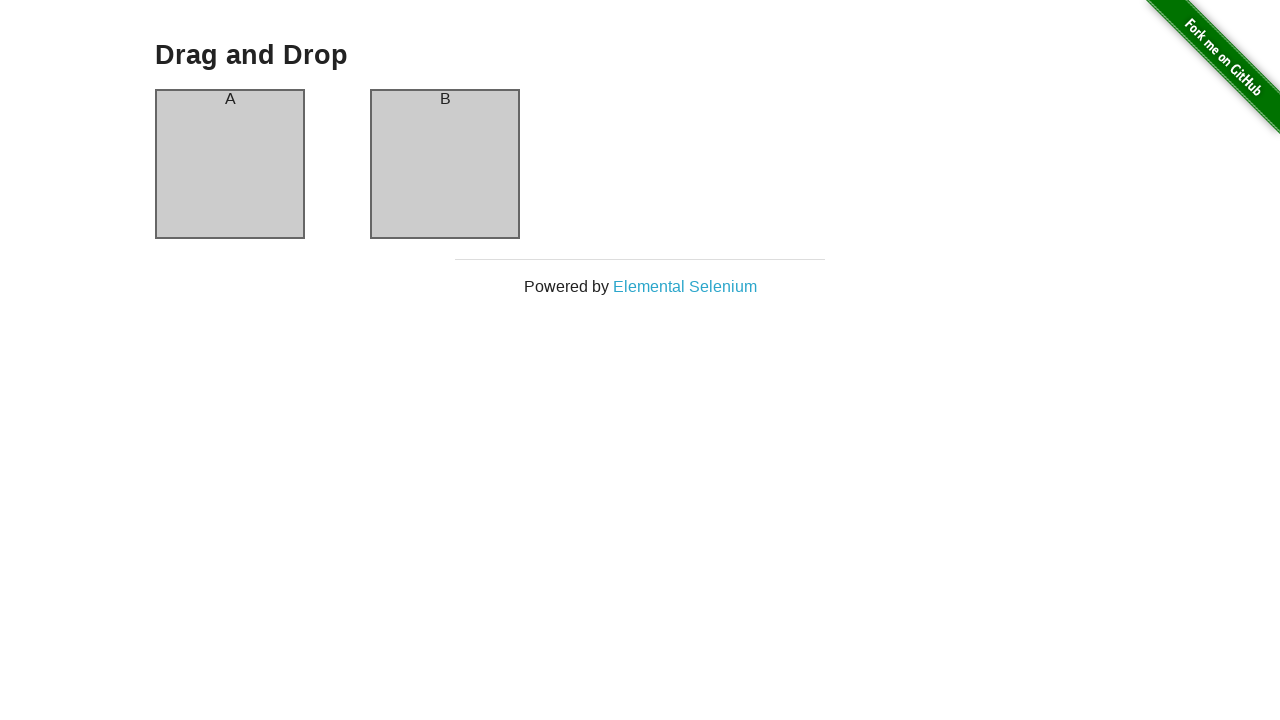

Column B element is visible and drag and drop page fully loaded
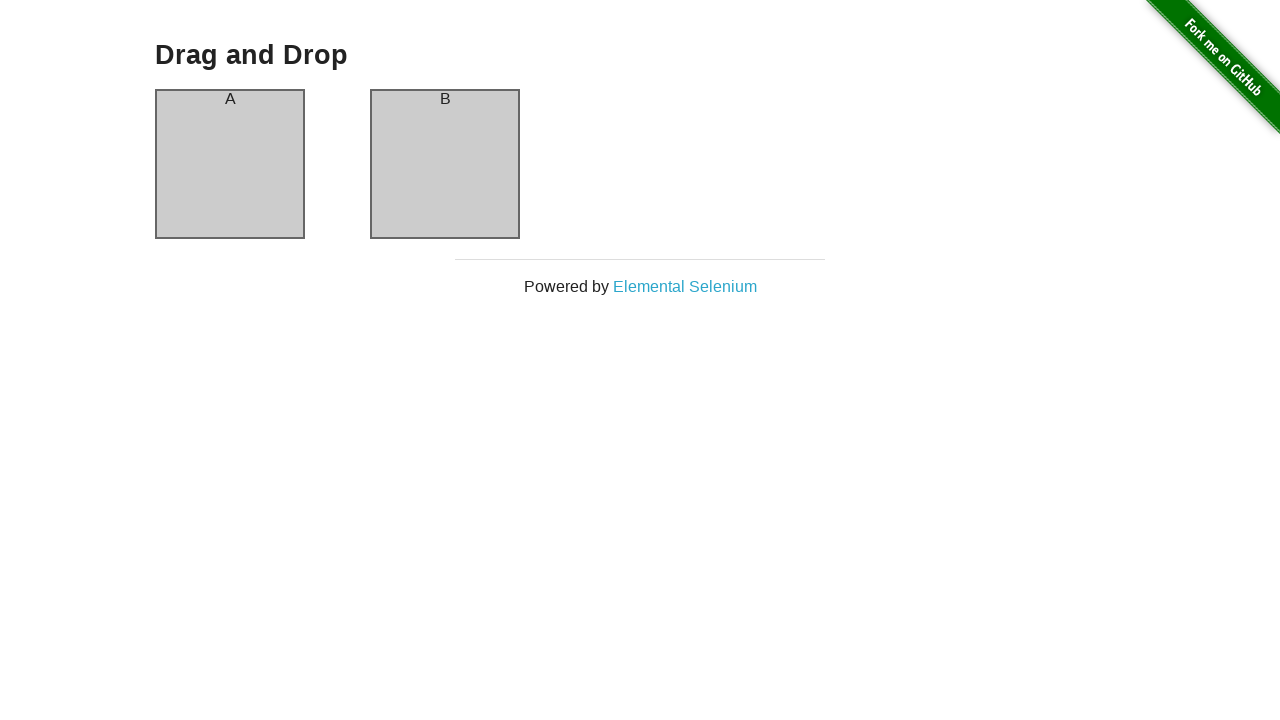

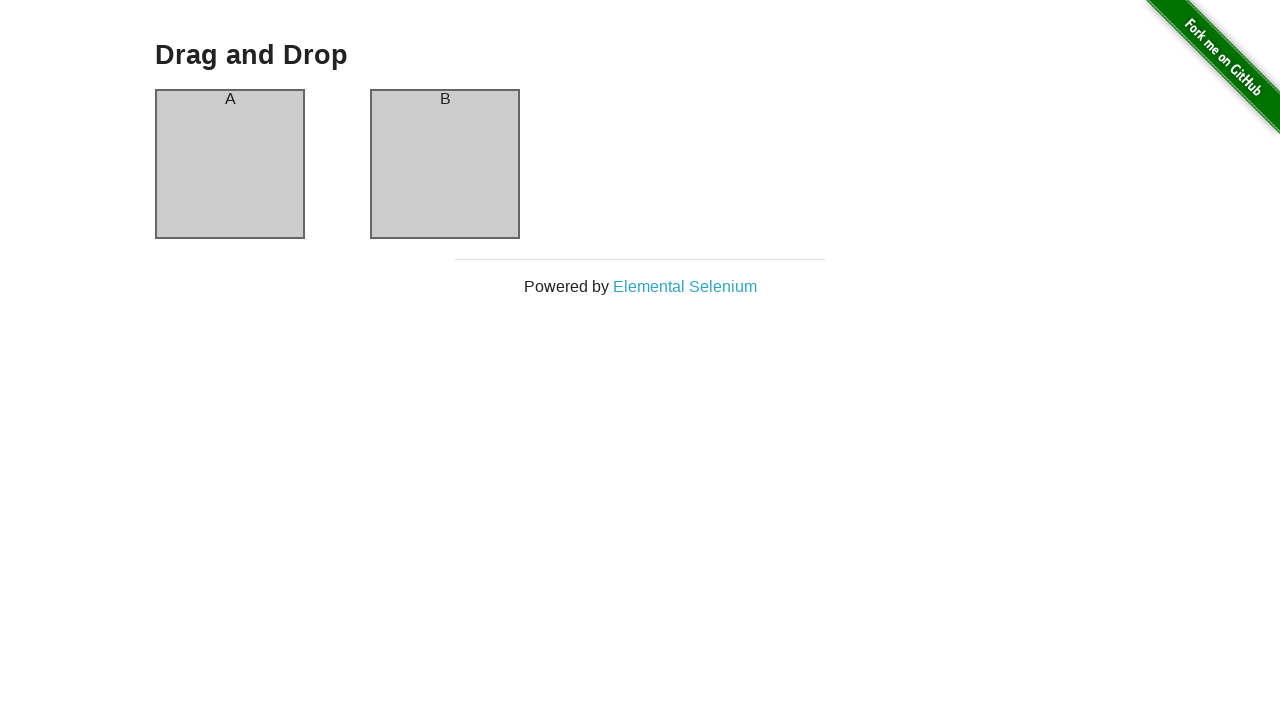